Tests dropdown selection functionality by selecting an option from a dropdown menu by index

Starting URL: https://the-internet.herokuapp.com/dropdown

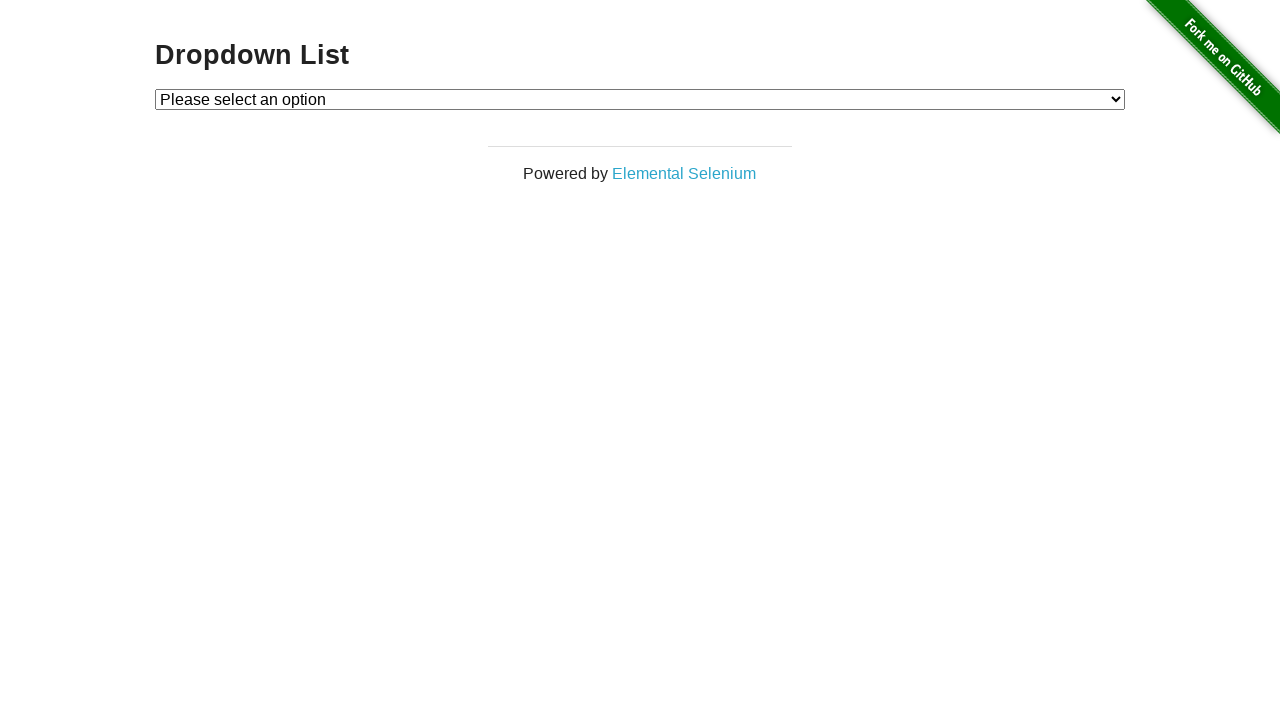

Navigated to dropdown page
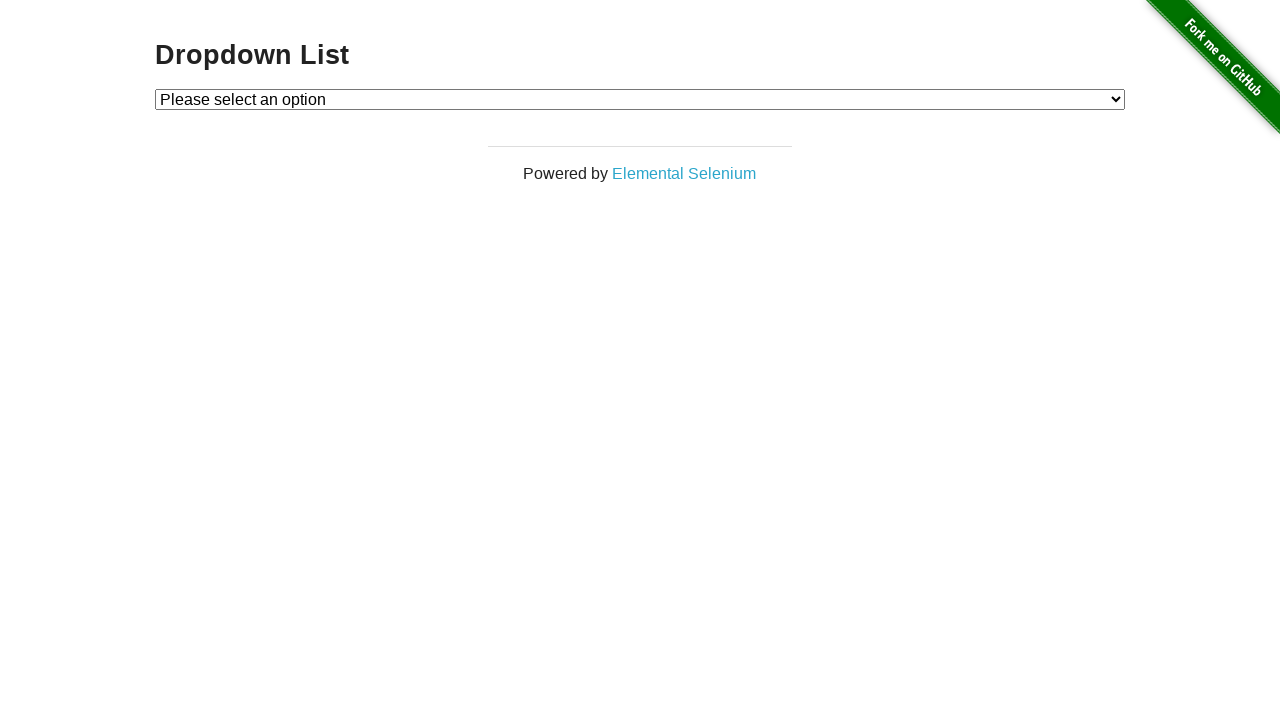

Selected option at index 1 from dropdown menu on #dropdown
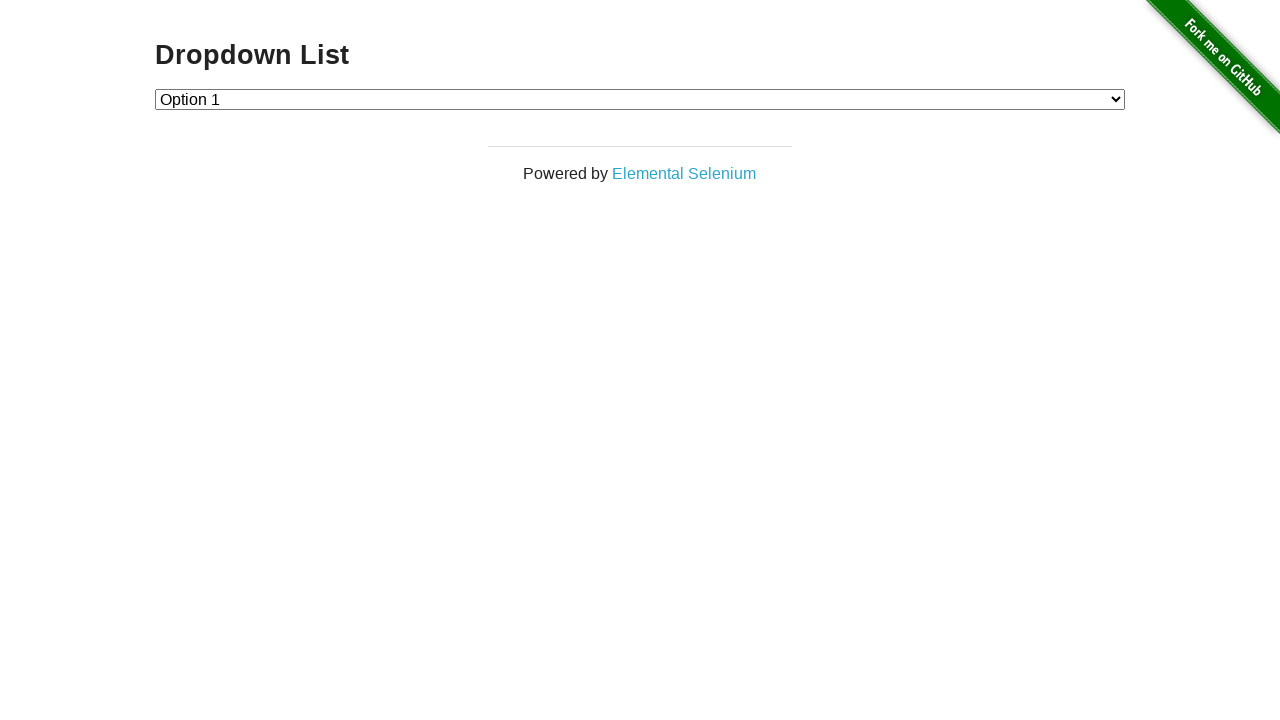

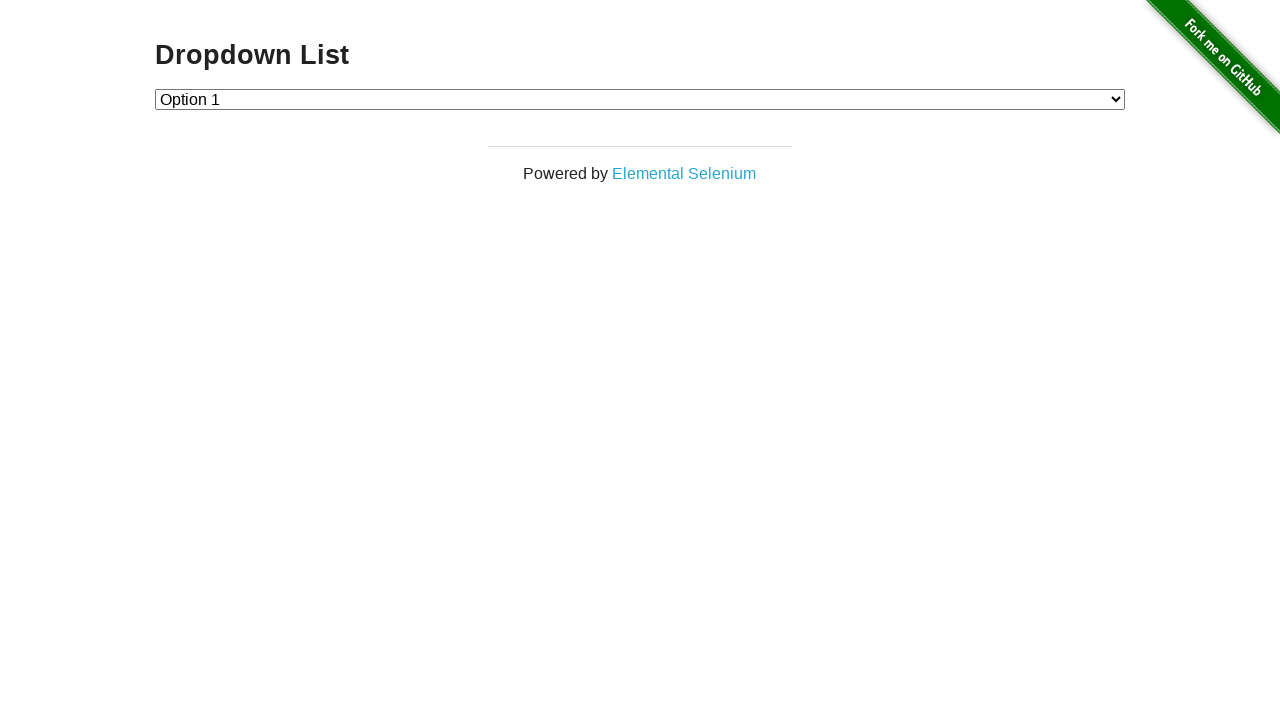